Opens the Delhi High Court website and verifies the page loads by checking the title

Starting URL: https://delhihighcourt.nic.in/

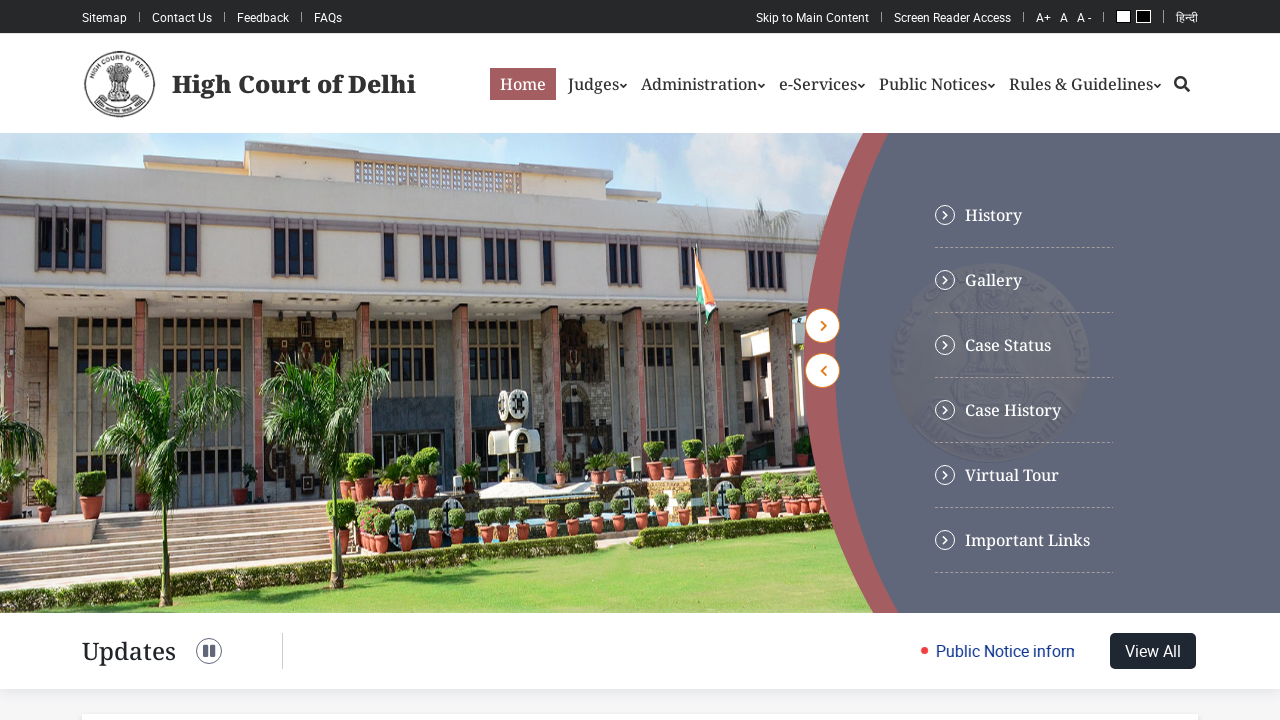

Waited for page to reach domcontentloaded state
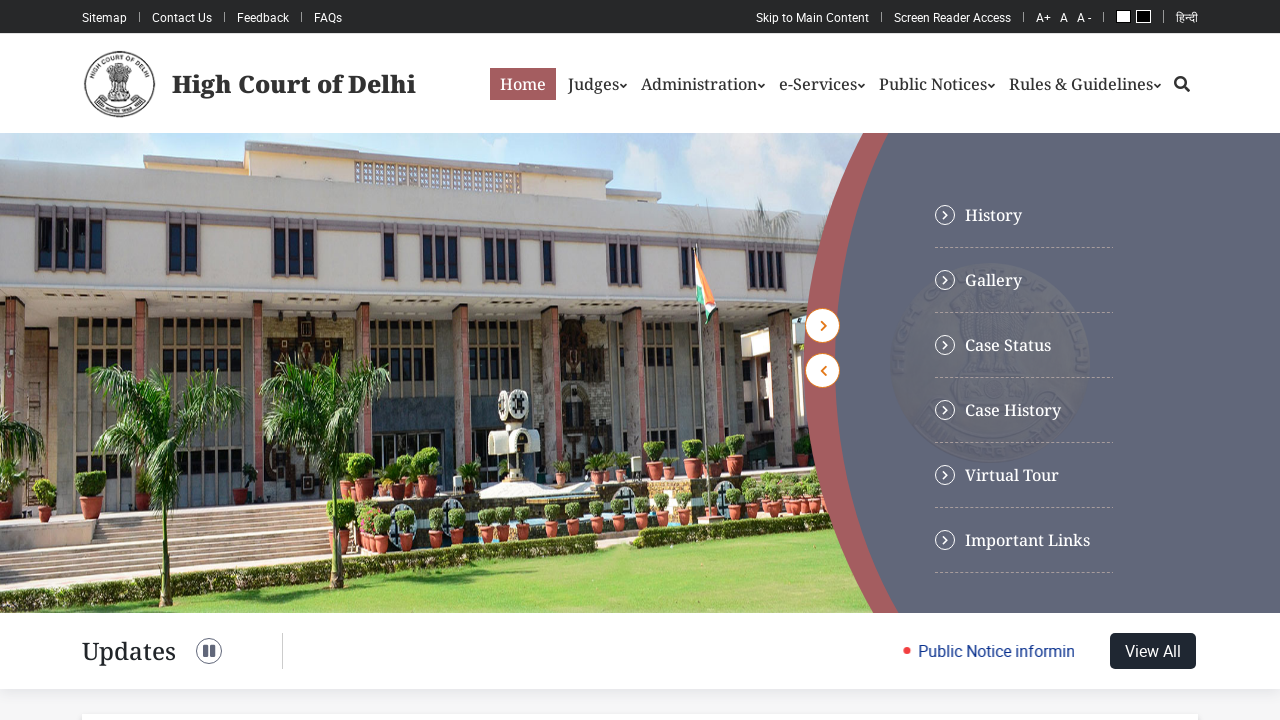

Retrieved page title to verify Delhi High Court website loaded successfully
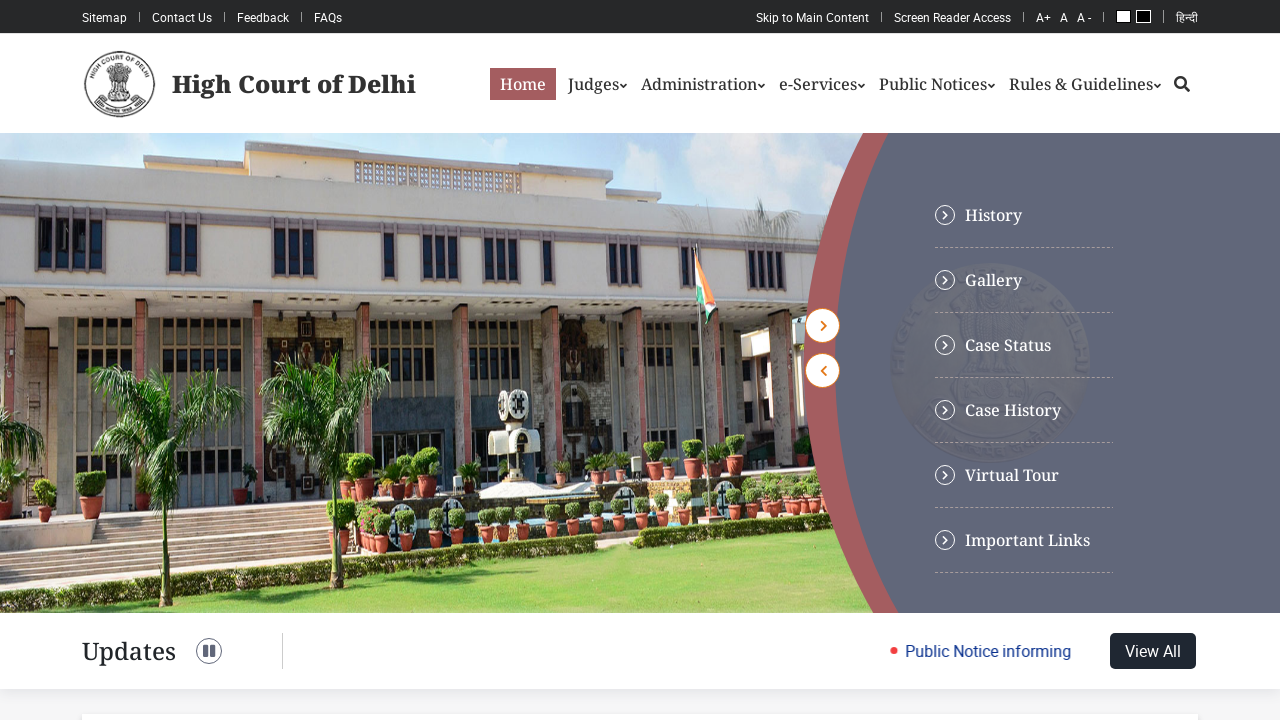

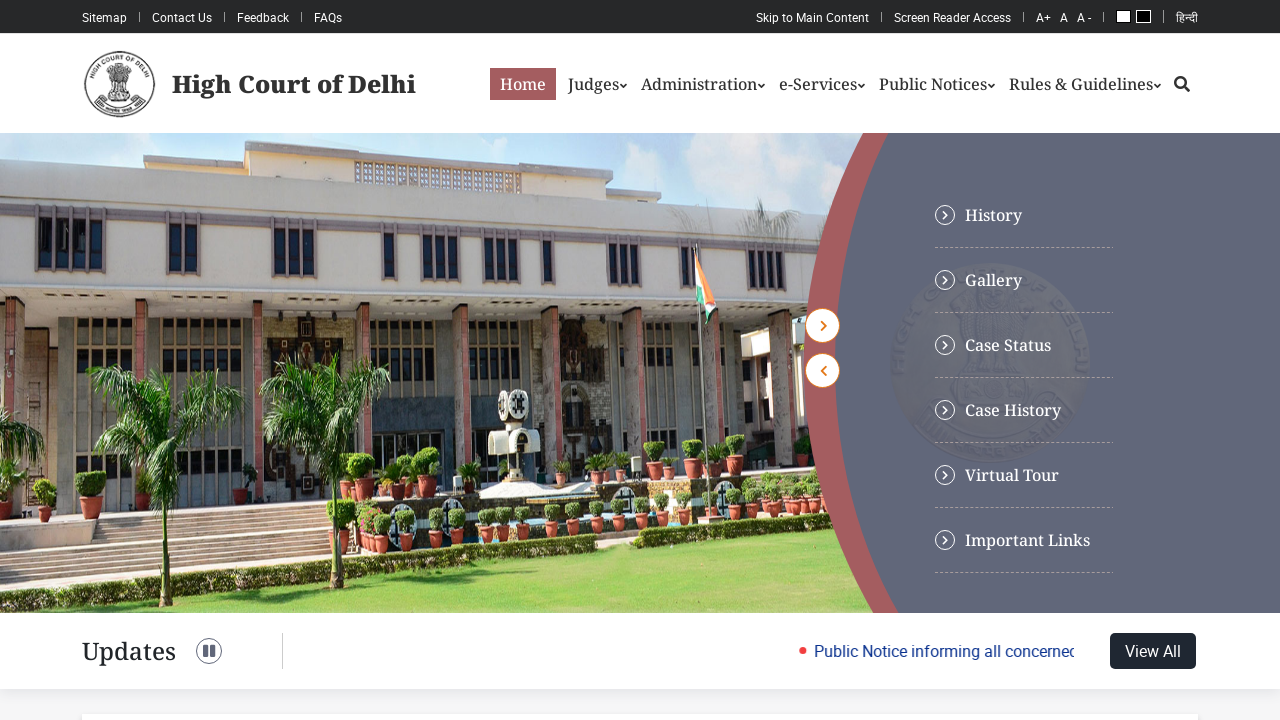